Tests various JavaScript alert interactions including basic alerts, time-triggered alerts, confirmation dialogs, and prompt dialogs with text input

Starting URL: https://demoqa.com/alerts

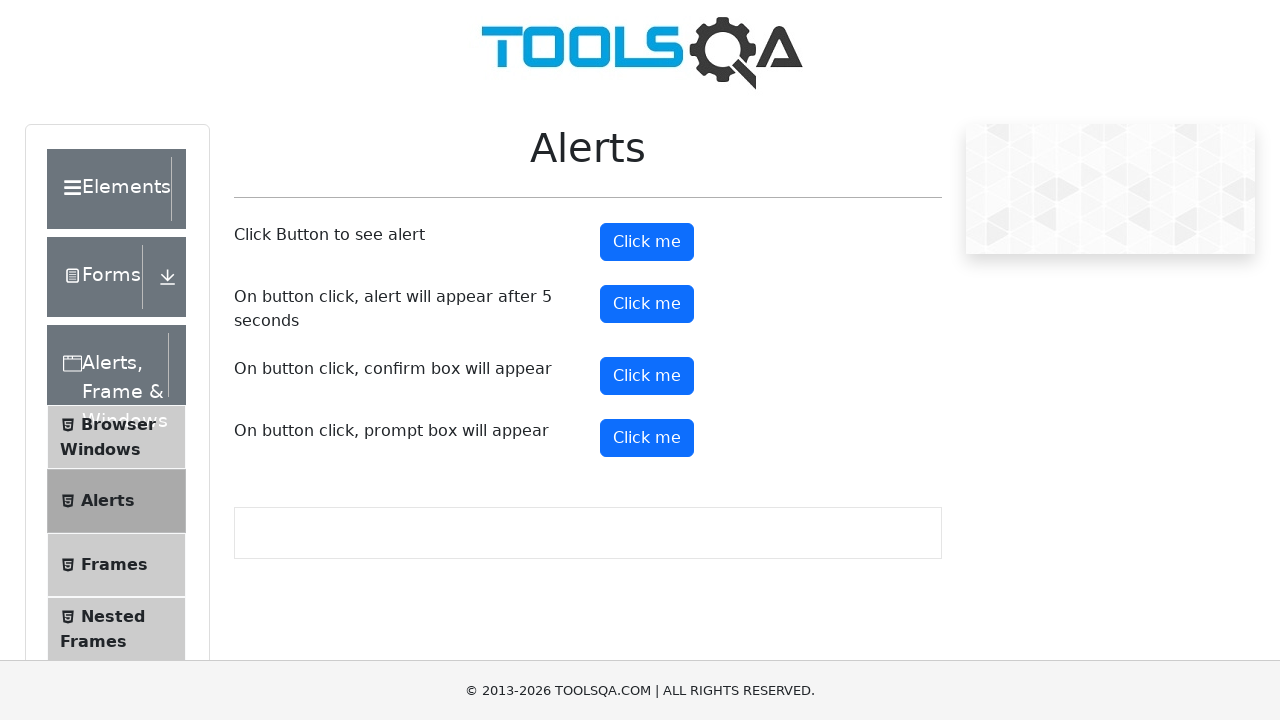

Navigated to alerts demo page
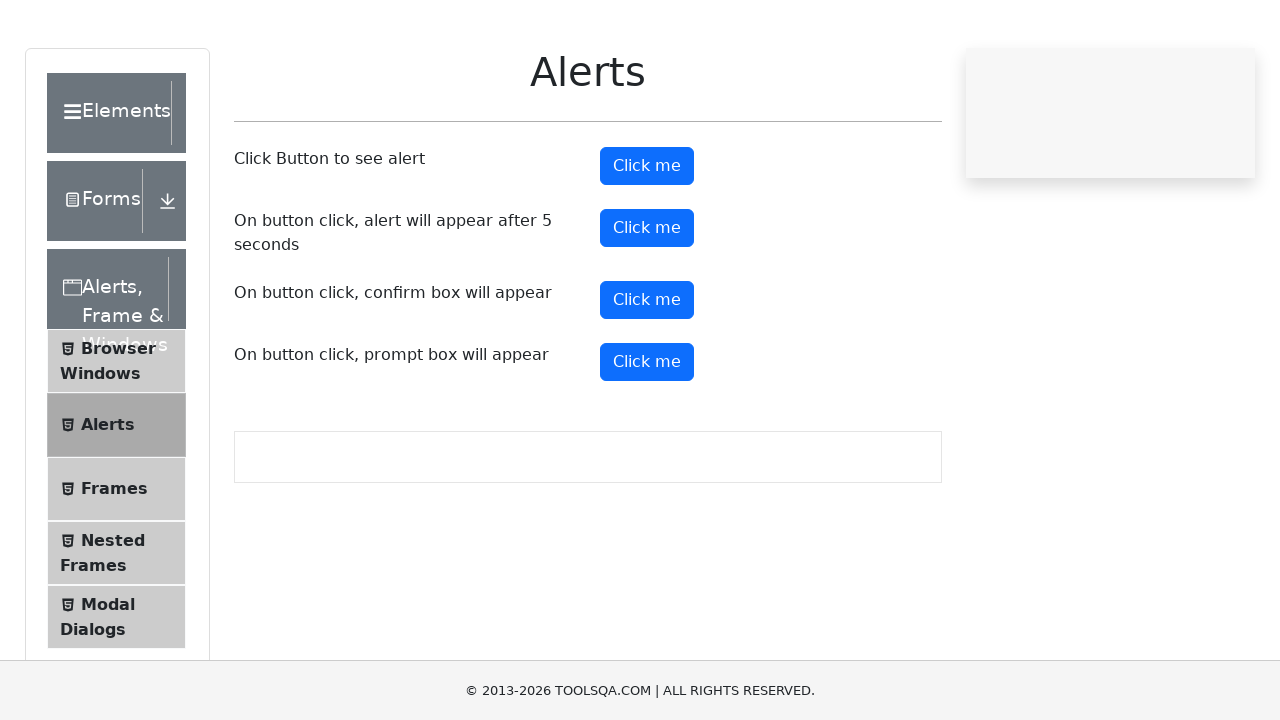

Clicked first alert button at (647, 242) on (//button[@type='button'])[2]
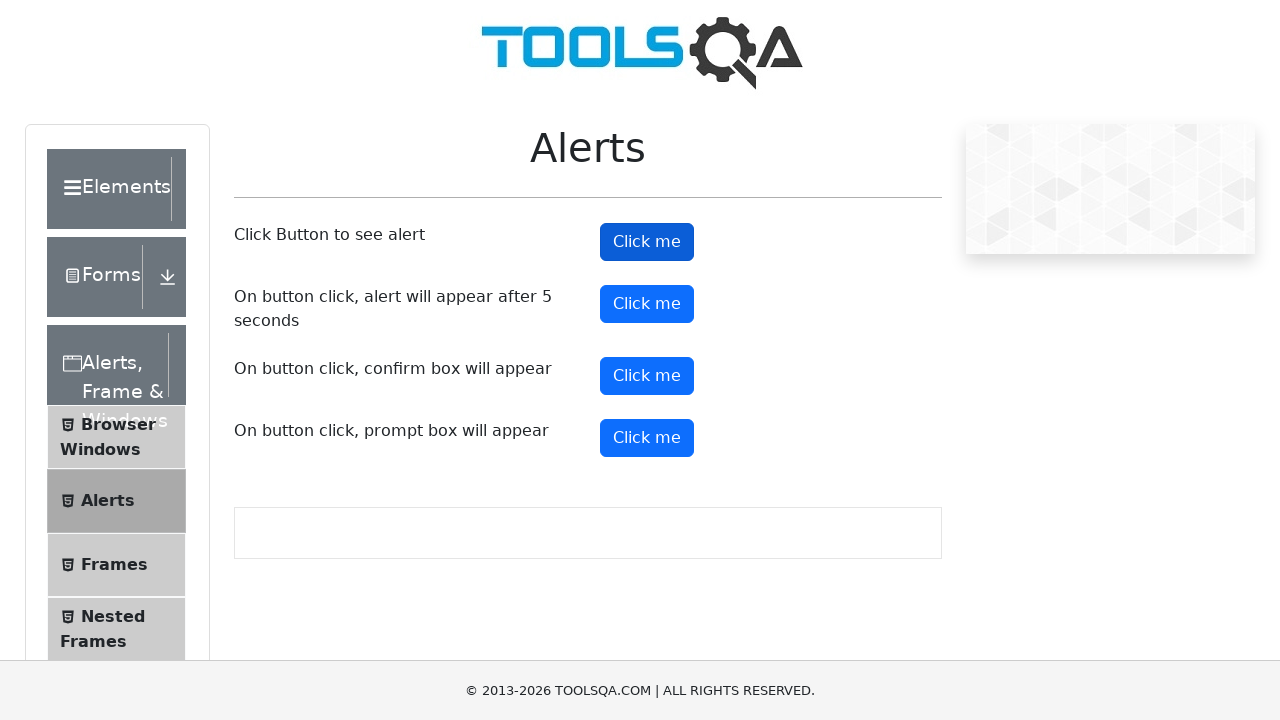

Accepted basic alert dialog
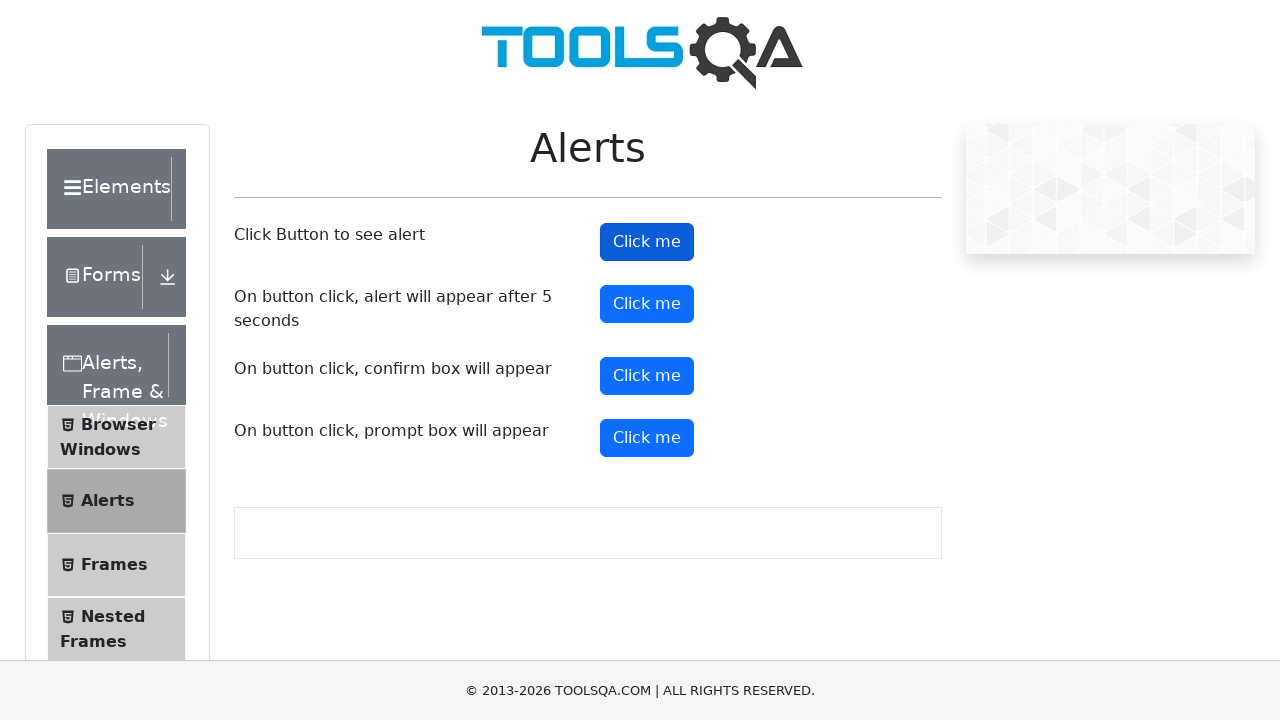

Clicked second alert button (time-triggered) at (647, 304) on (//button[text()='Click me'])[2]
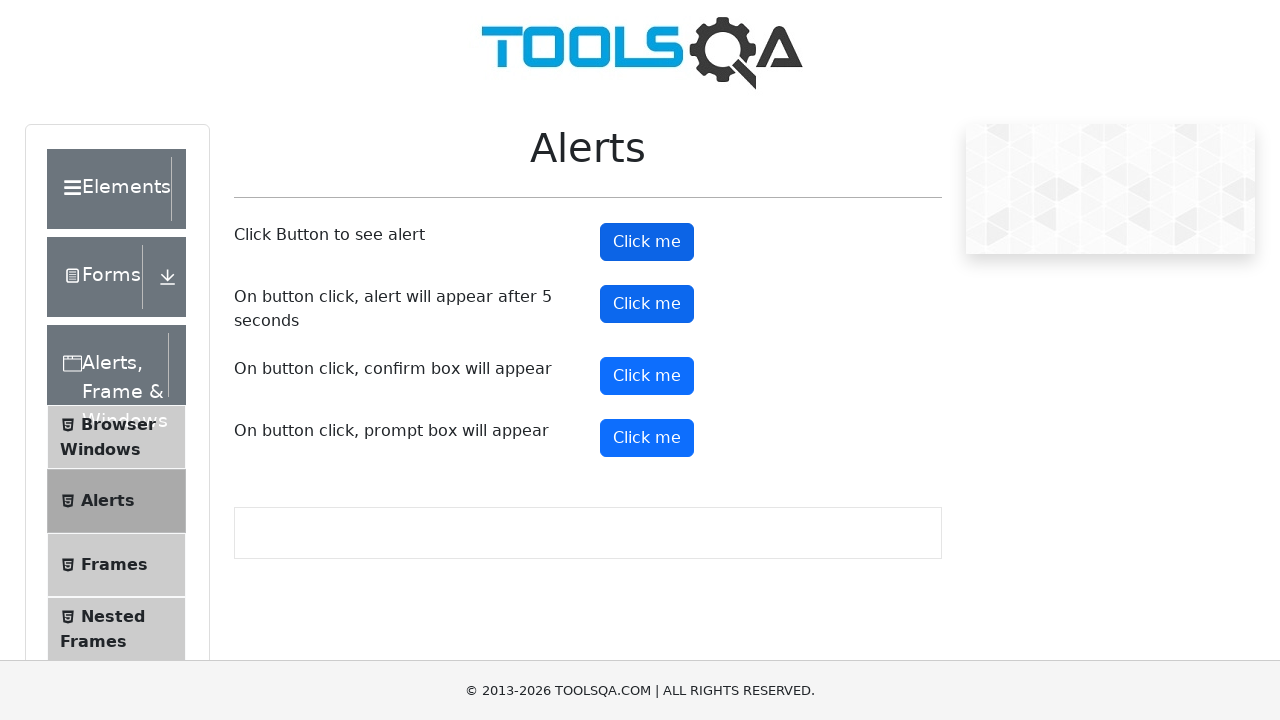

Waited for time-triggered alert to appear and auto-accepted
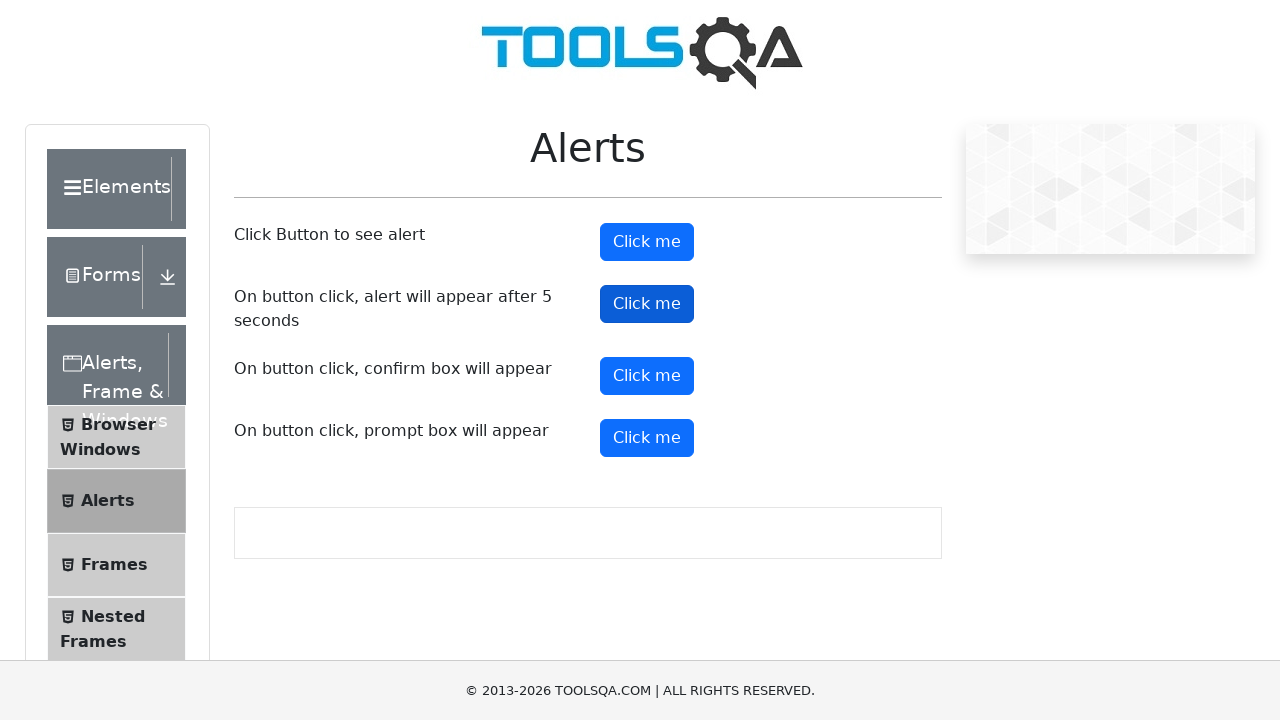

Clicked third alert button (confirmation dialog) at (647, 376) on (//button[text()='Click me'])[3]
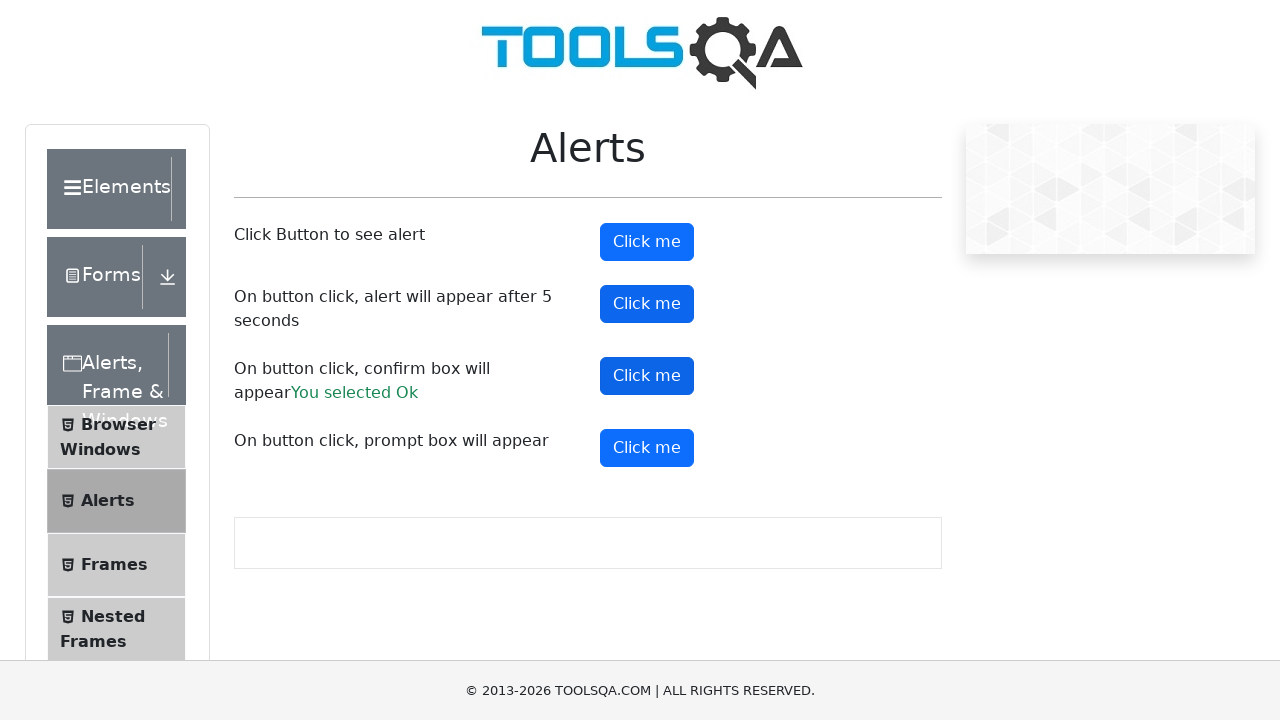

Dismissed confirmation dialog
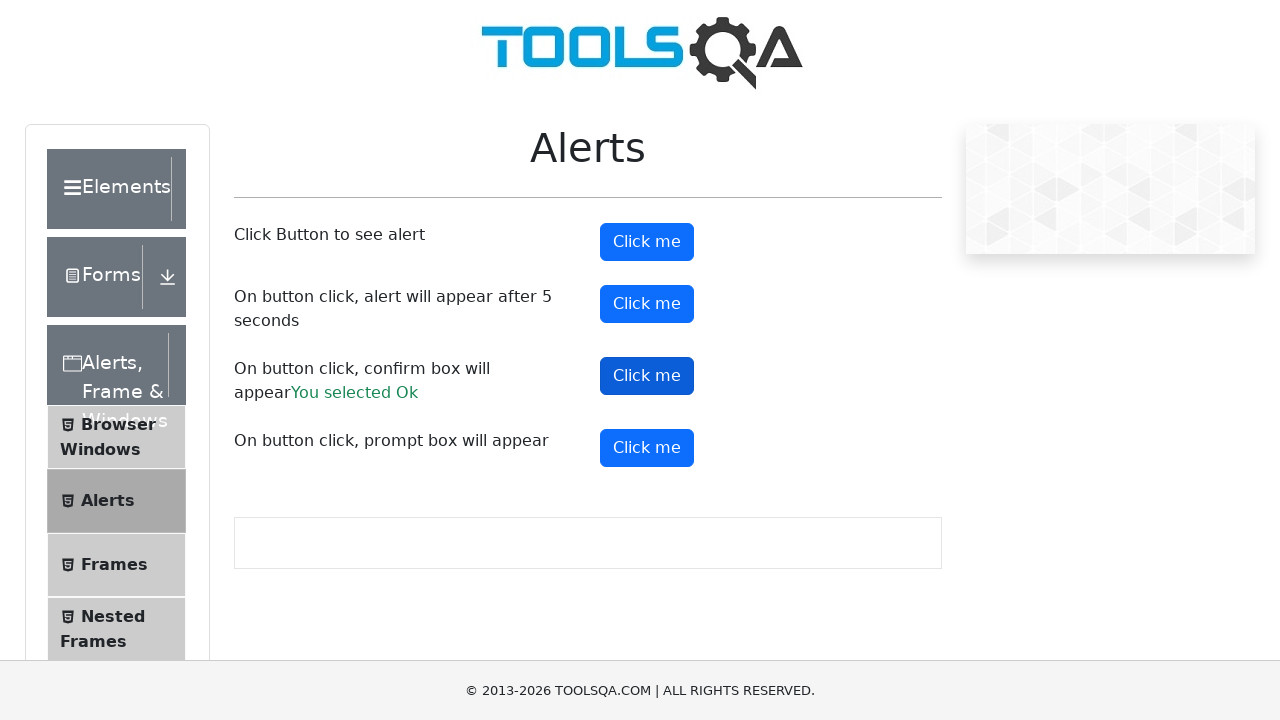

Set up handler for prompt dialog
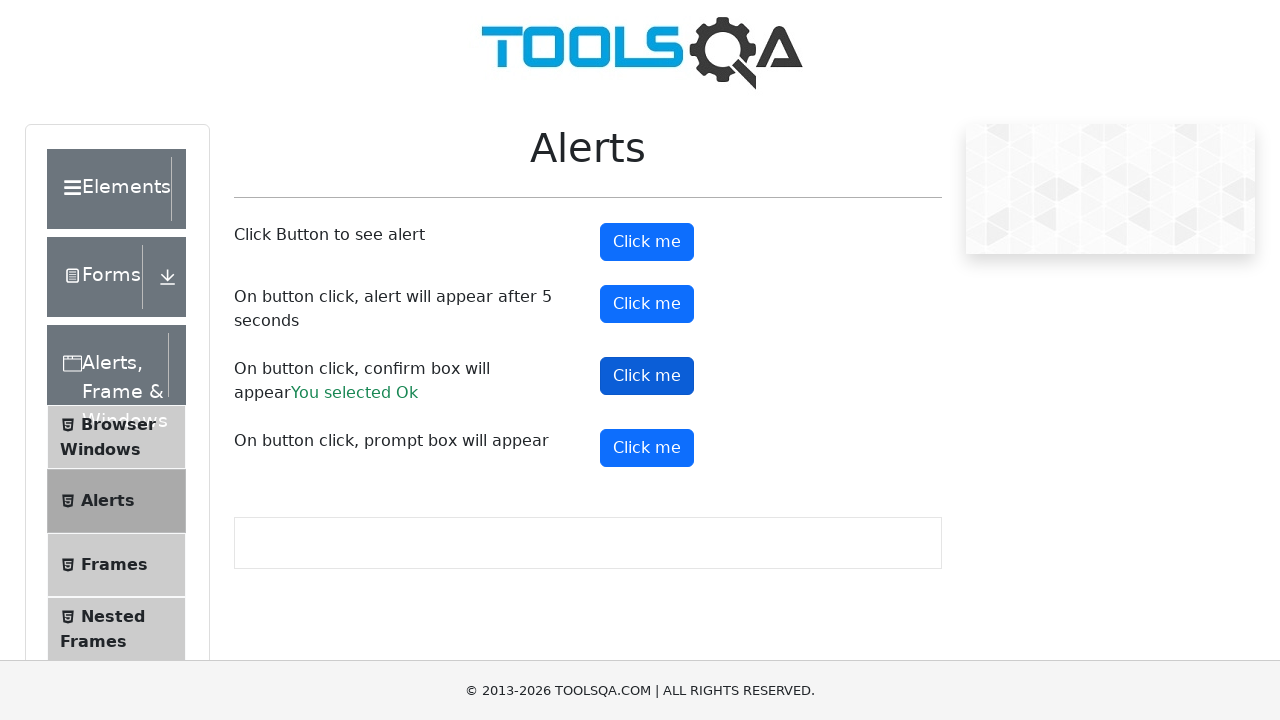

Clicked fourth alert button (prompt dialog) and entered text 'Manishh!!' at (647, 448) on (//button[text()='Click me'])[4]
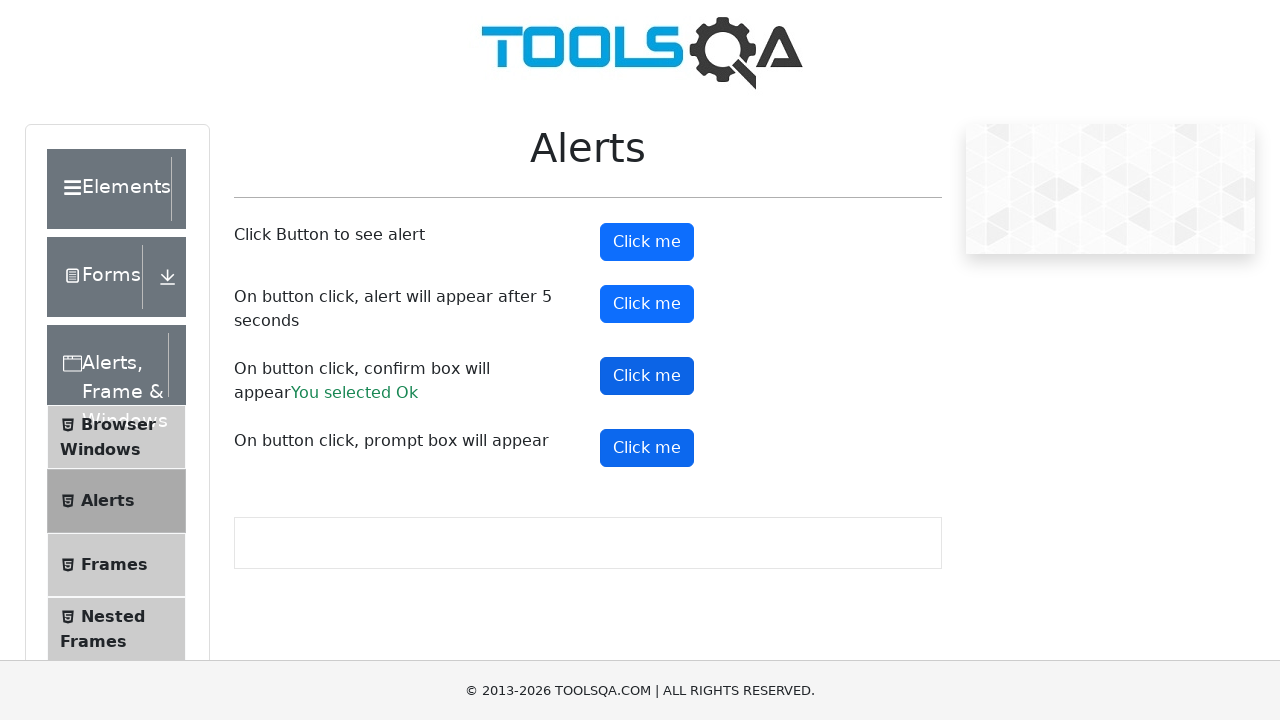

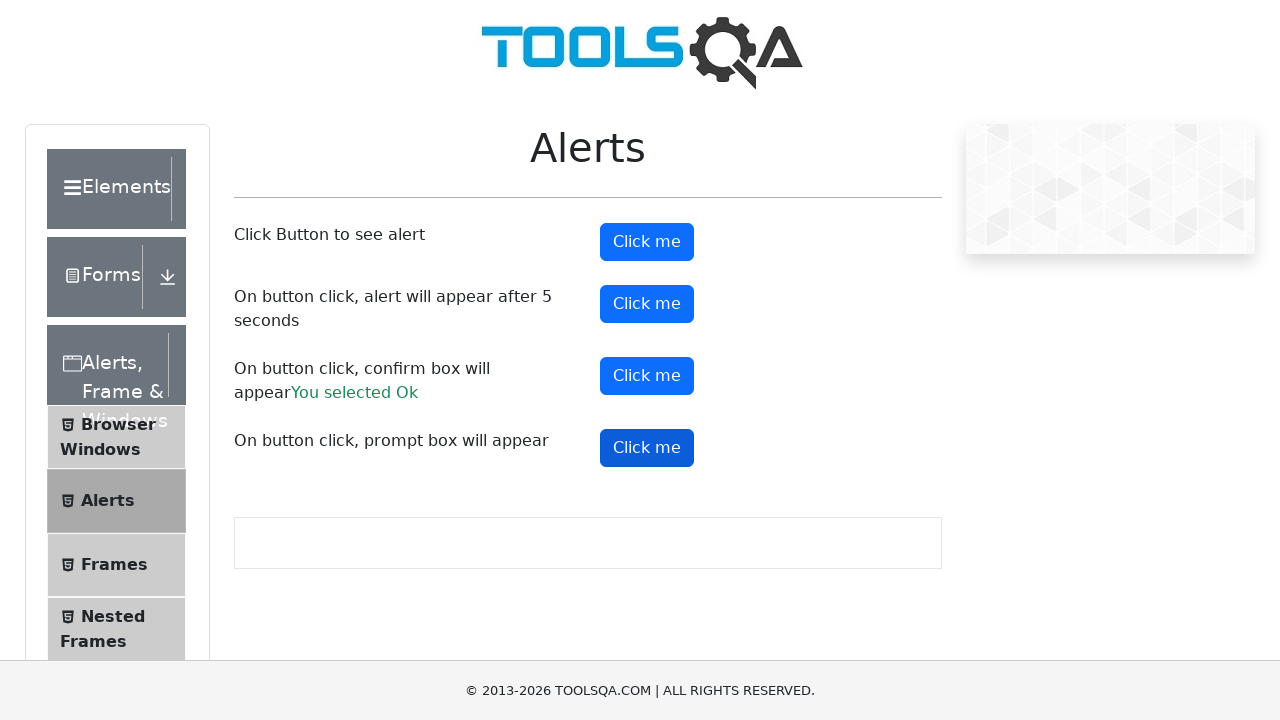